Tests the search functionality on Naaptol e-commerce website by entering "eyewear" in the search box, clicking the search button, and pressing Enter to submit the search.

Starting URL: https://www.naaptol.com/

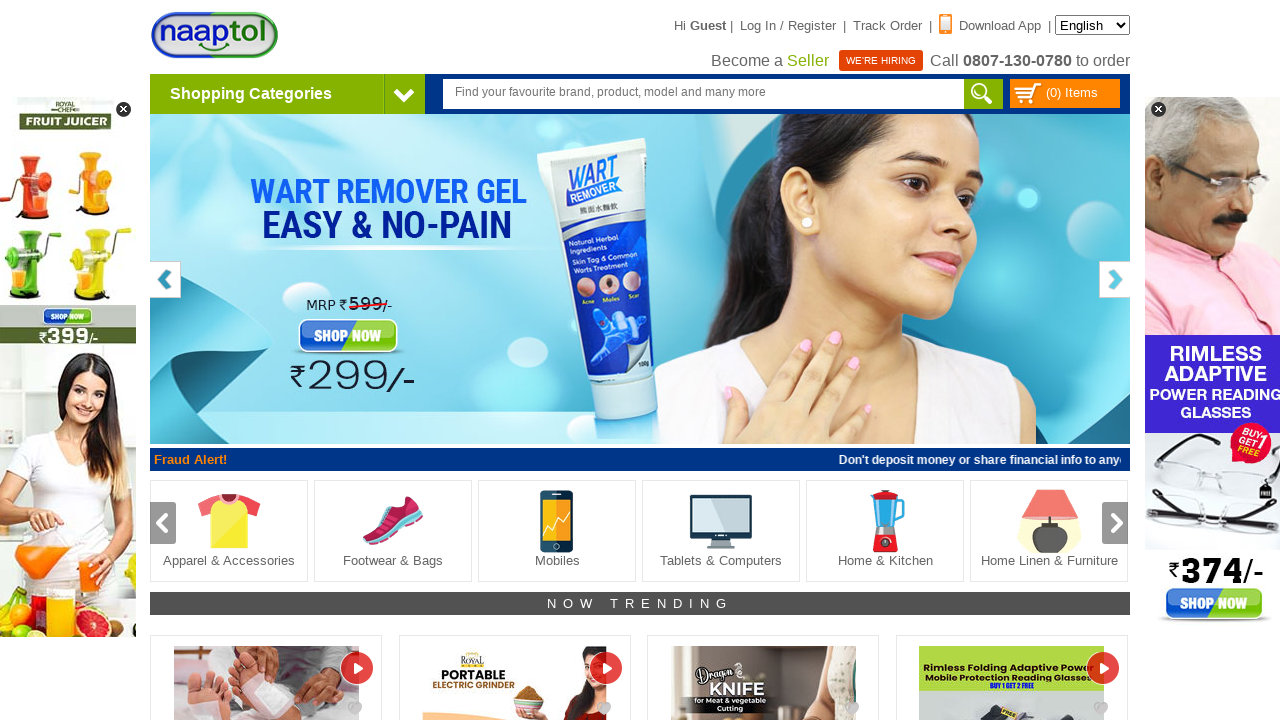

Filled search box with 'eyewear' on #header_search_text
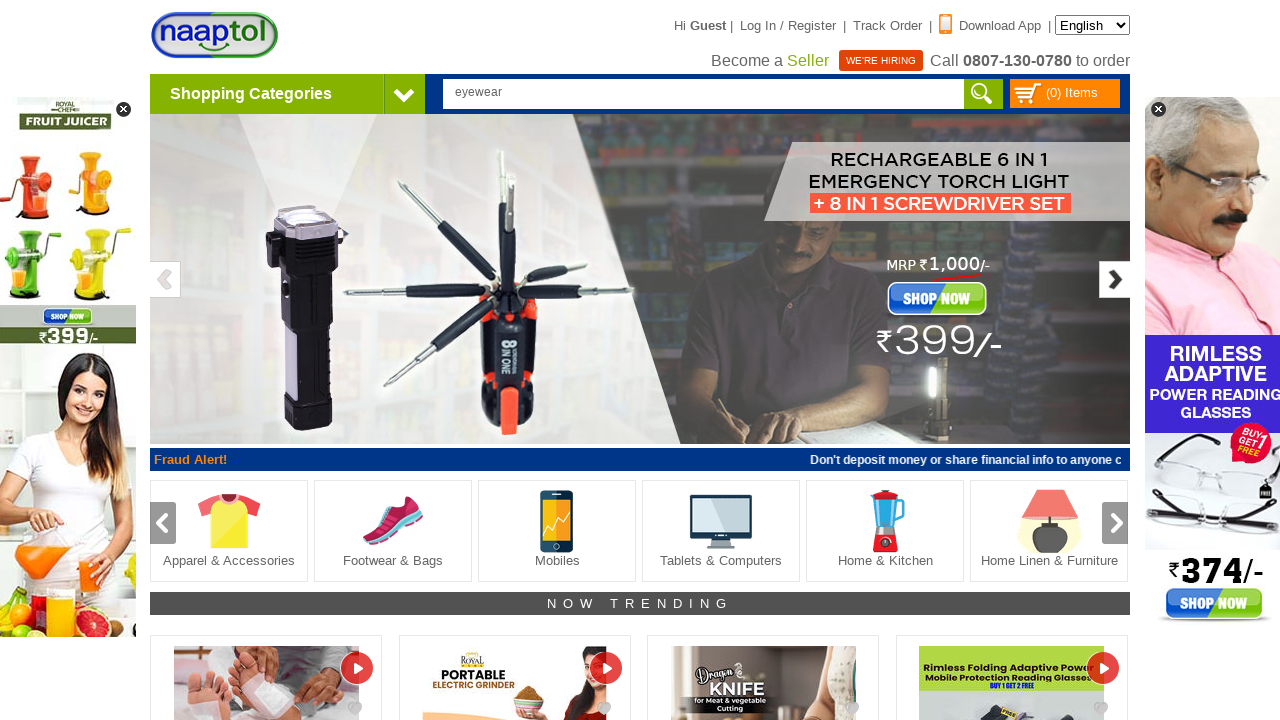

Clicked the search button at (984, 94) on (//div[@class='search'])[2]
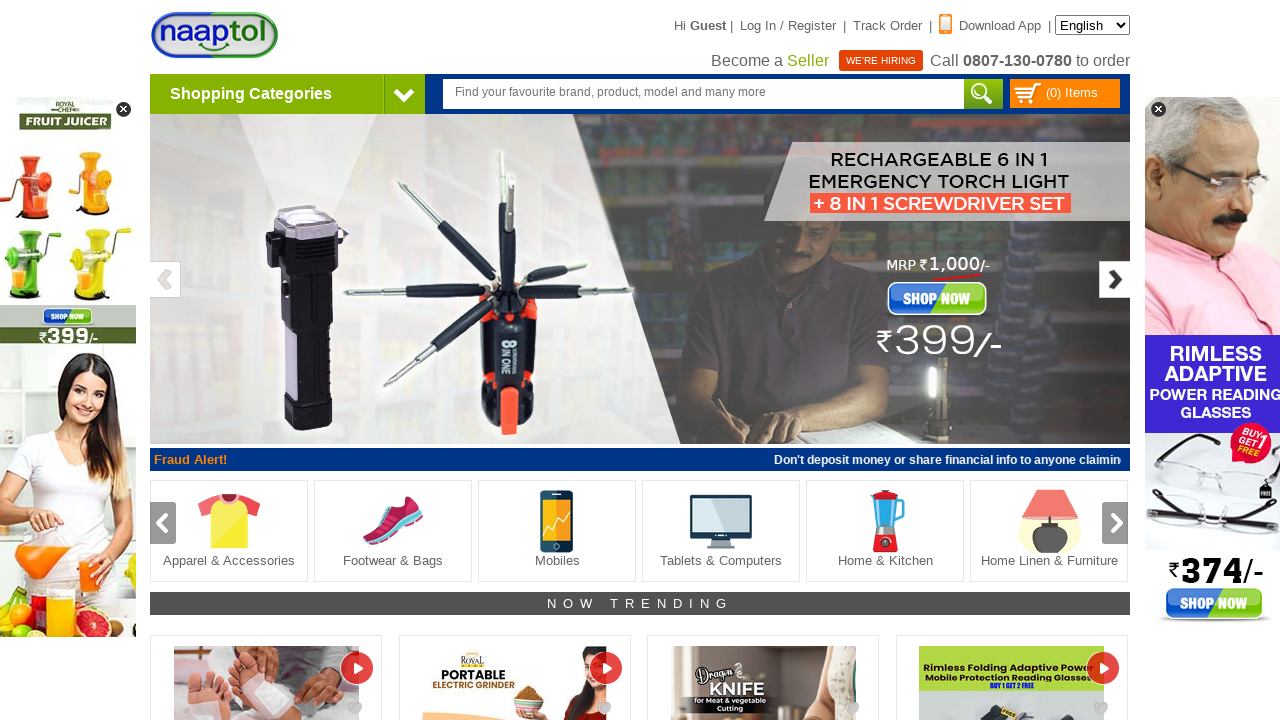

Pressed Enter to submit the search
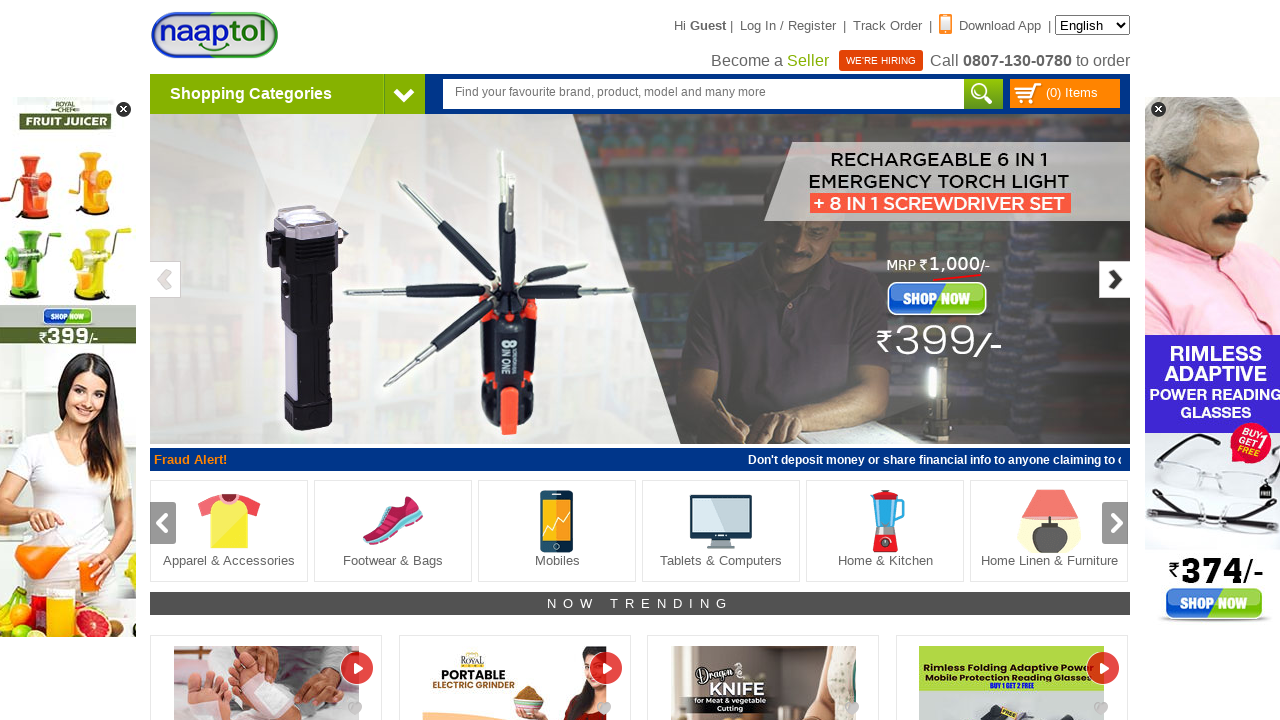

Search results page loaded successfully
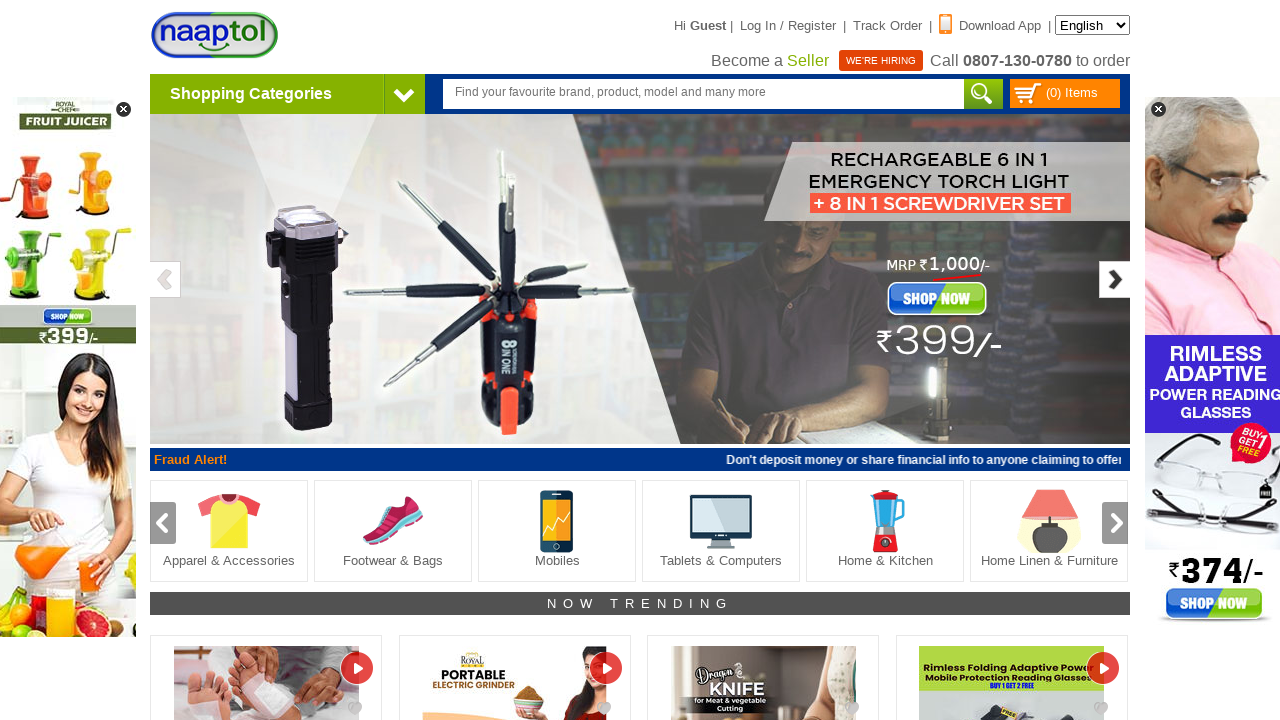

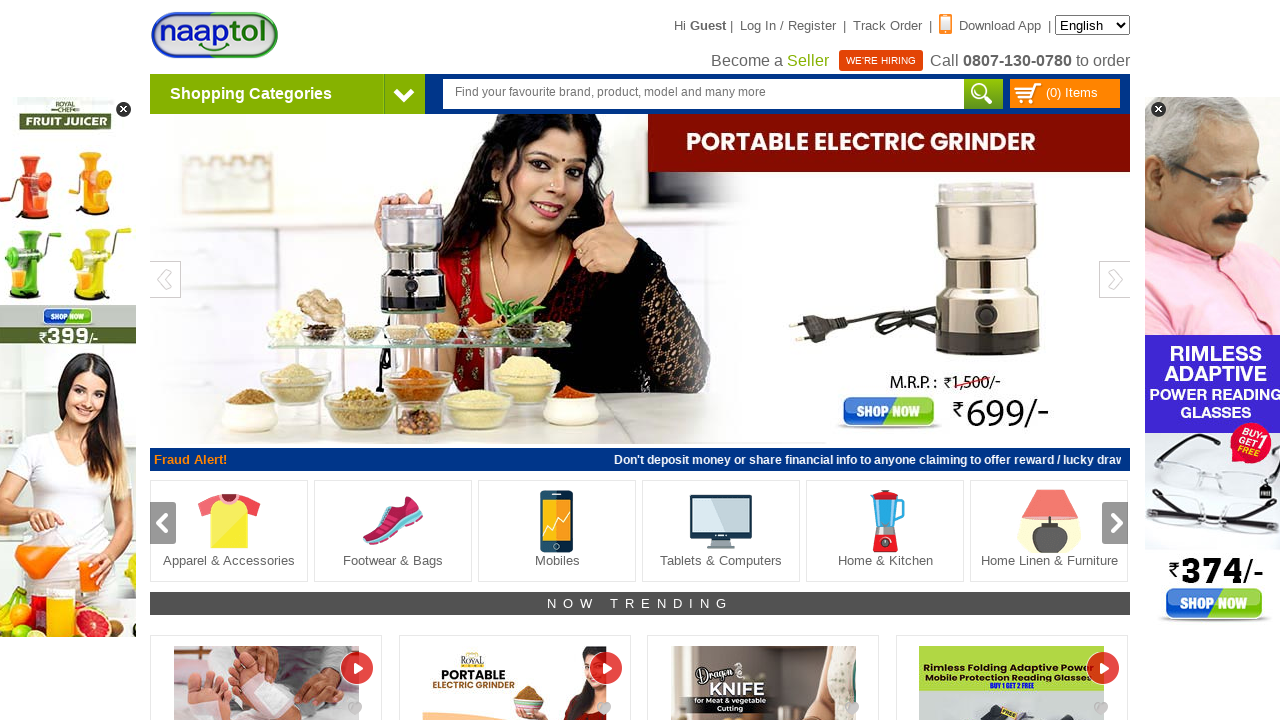